Tests filling out registration form fields for first name and last name

Starting URL: https://ecommerce-playground.lambdatest.io/index.php?route=account/register

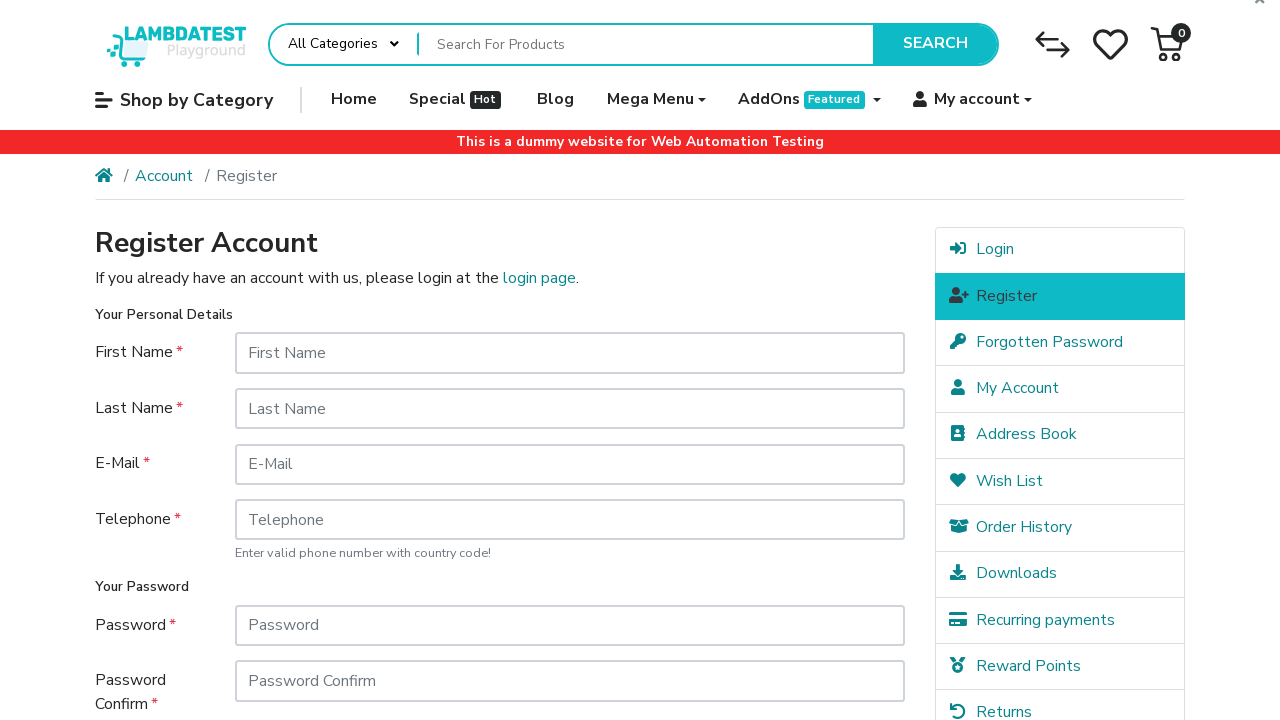

Filled first name field with 'Marcus' on internal:attr=[placeholder="First Name"i]
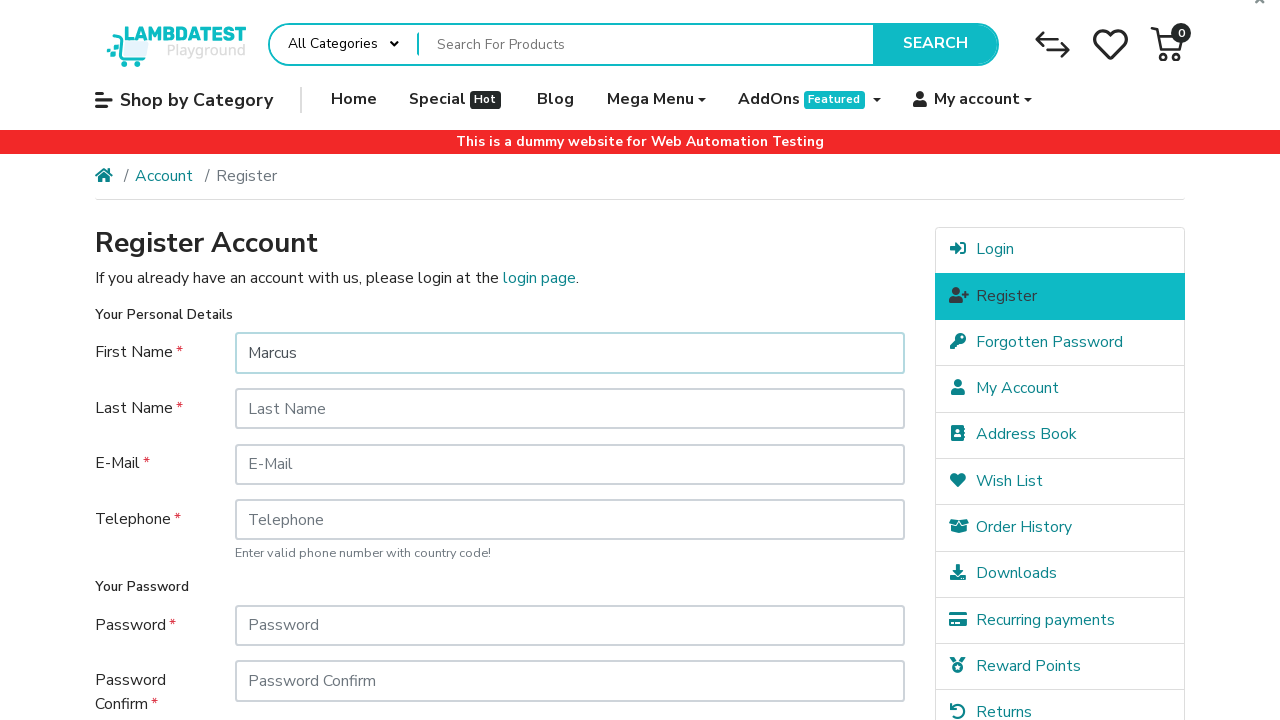

Filled last name field with 'Johnson' on internal:attr=[placeholder="Last Name"i]
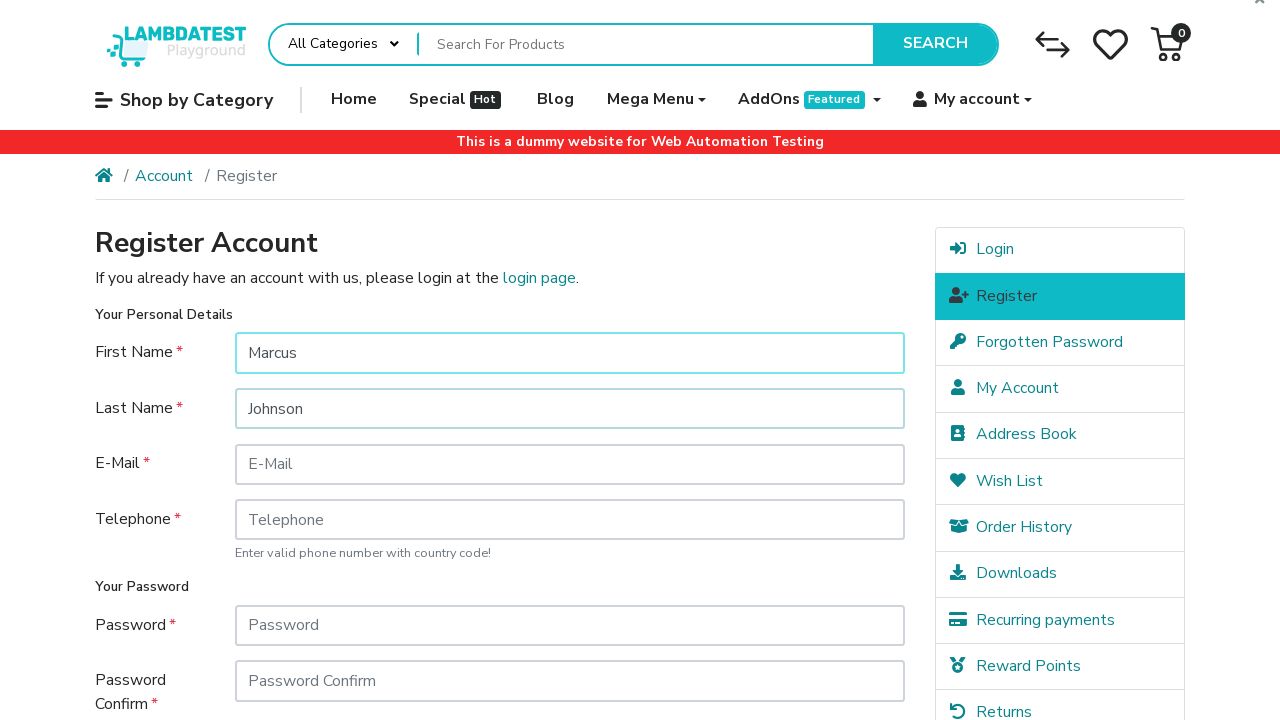

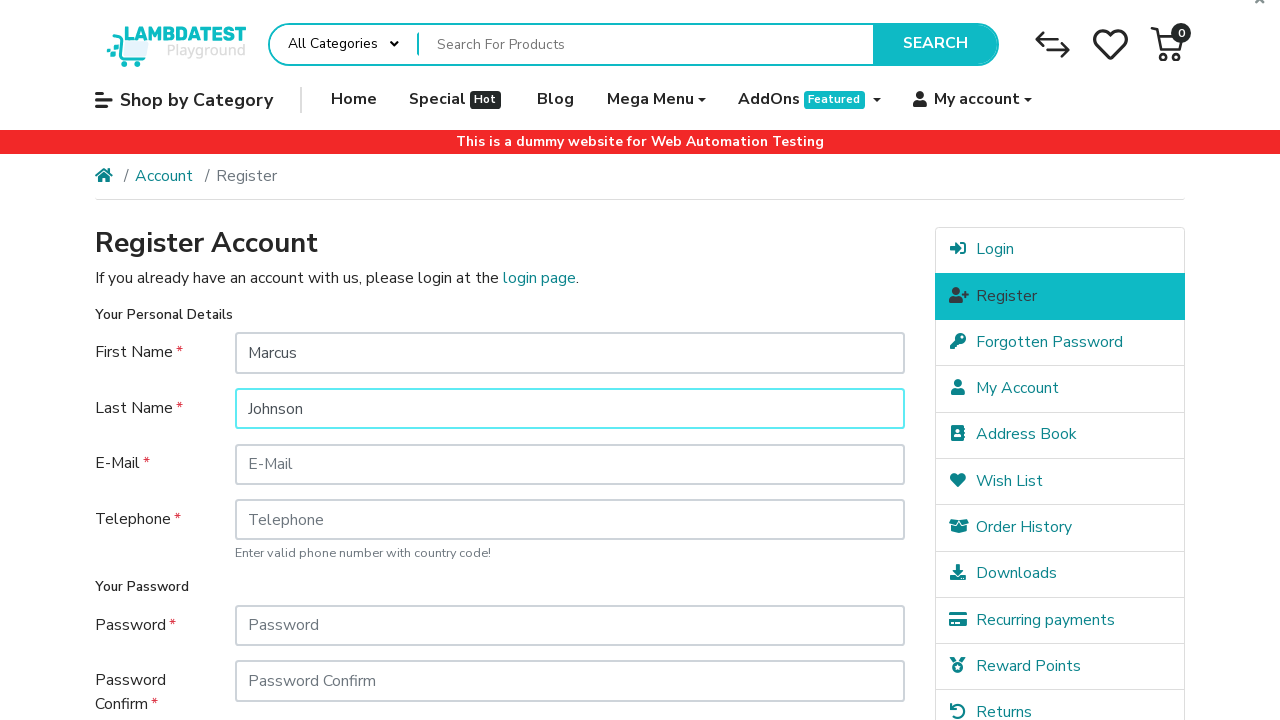